Checks ACT vehicle registration status by entering a plate number, accepting the privacy checkbox, and submitting the form to view registration results.

Starting URL: https://rego.act.gov.au/regosoawicket/public/reg/FindRegistrationPage?0

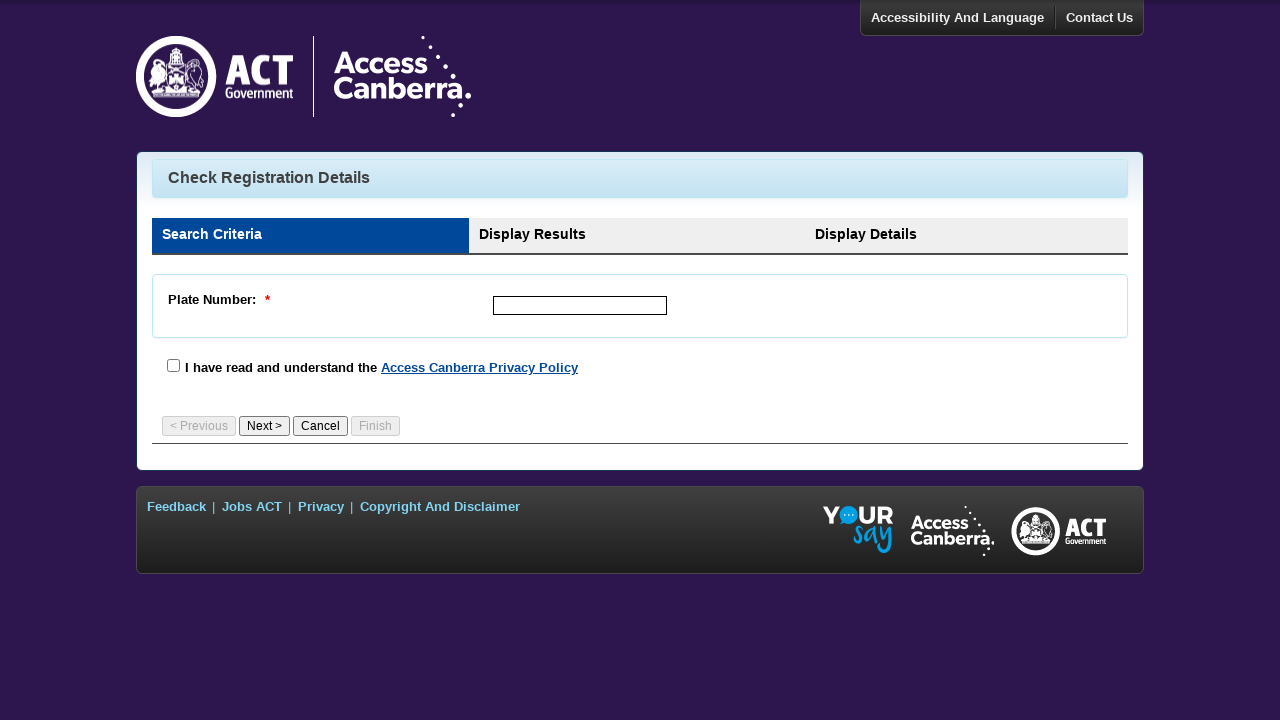

Waited for plate number input field to load
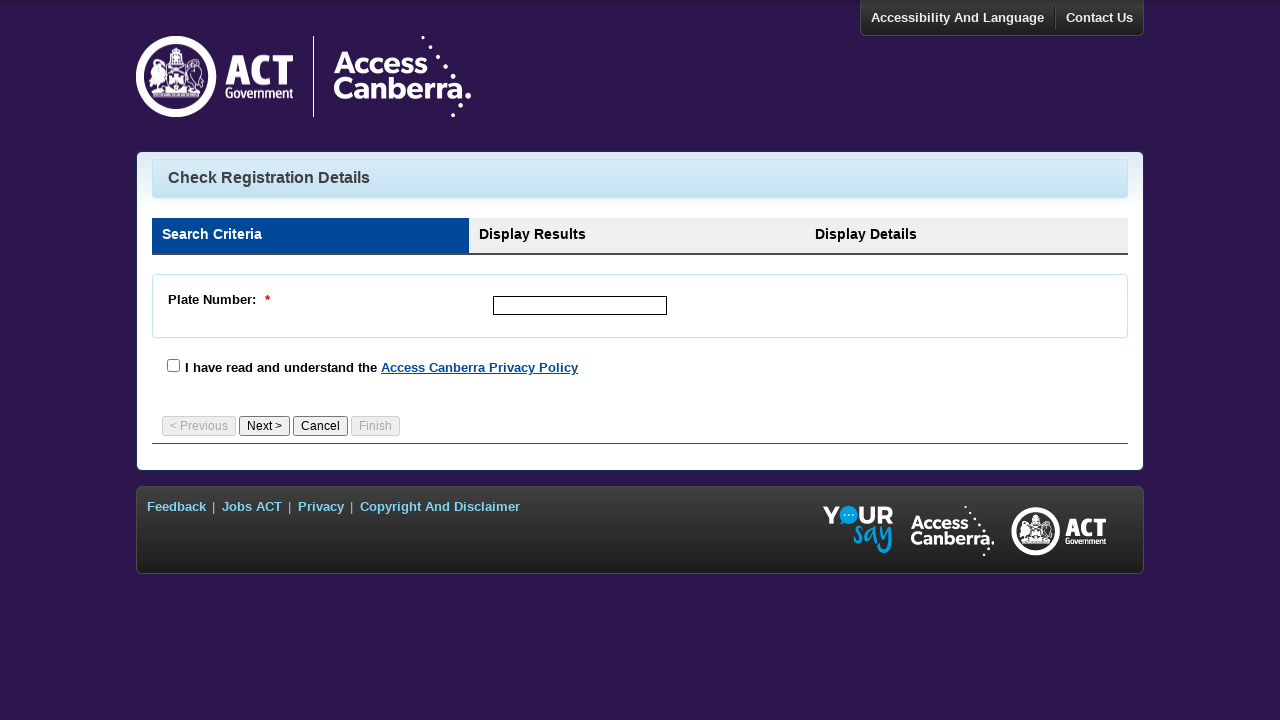

Entered plate number 'YXZ789' into input field on #plateNumber
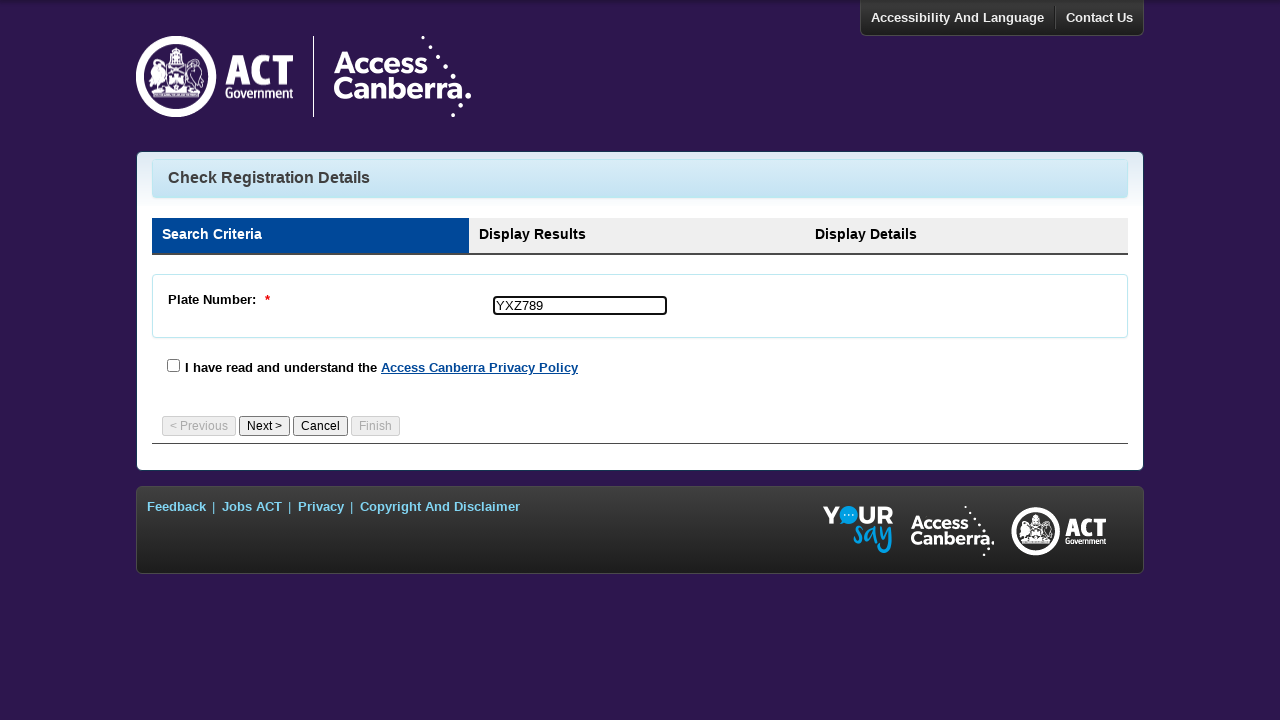

Clicked privacy checkbox to accept terms at (174, 365) on #privacyCheck
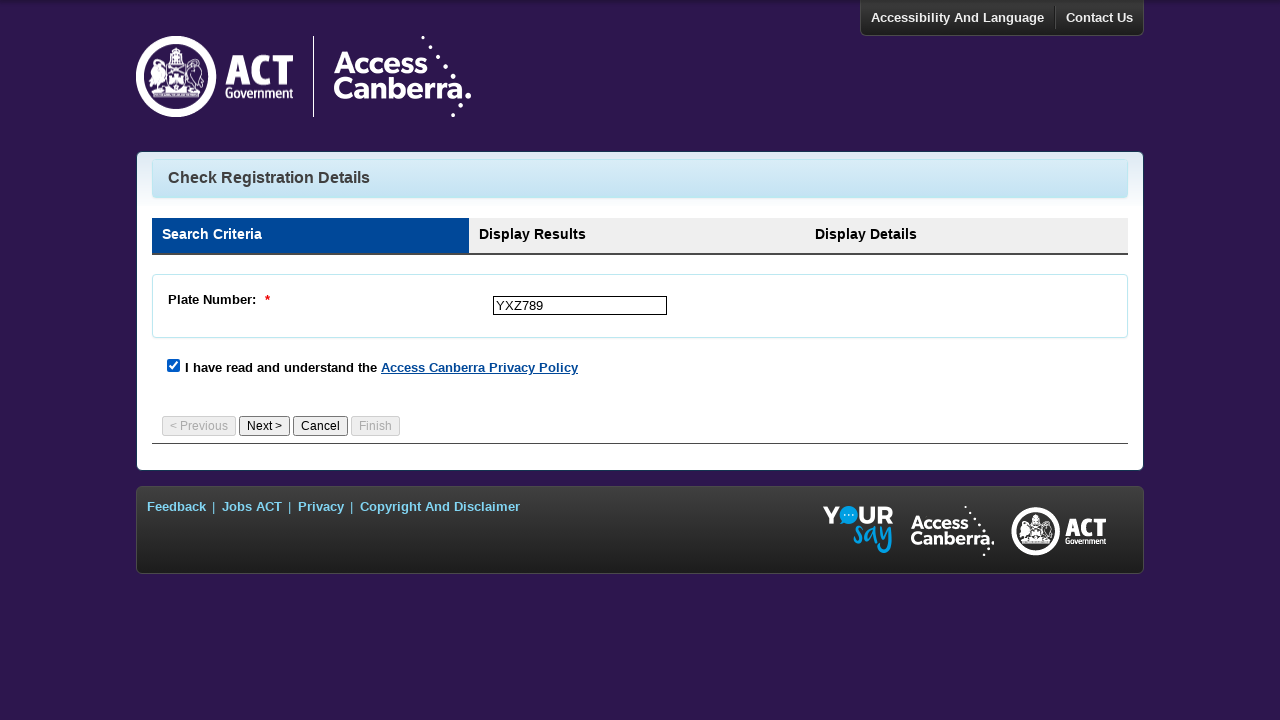

Clicked Next button to submit form at (264, 426) on #id3
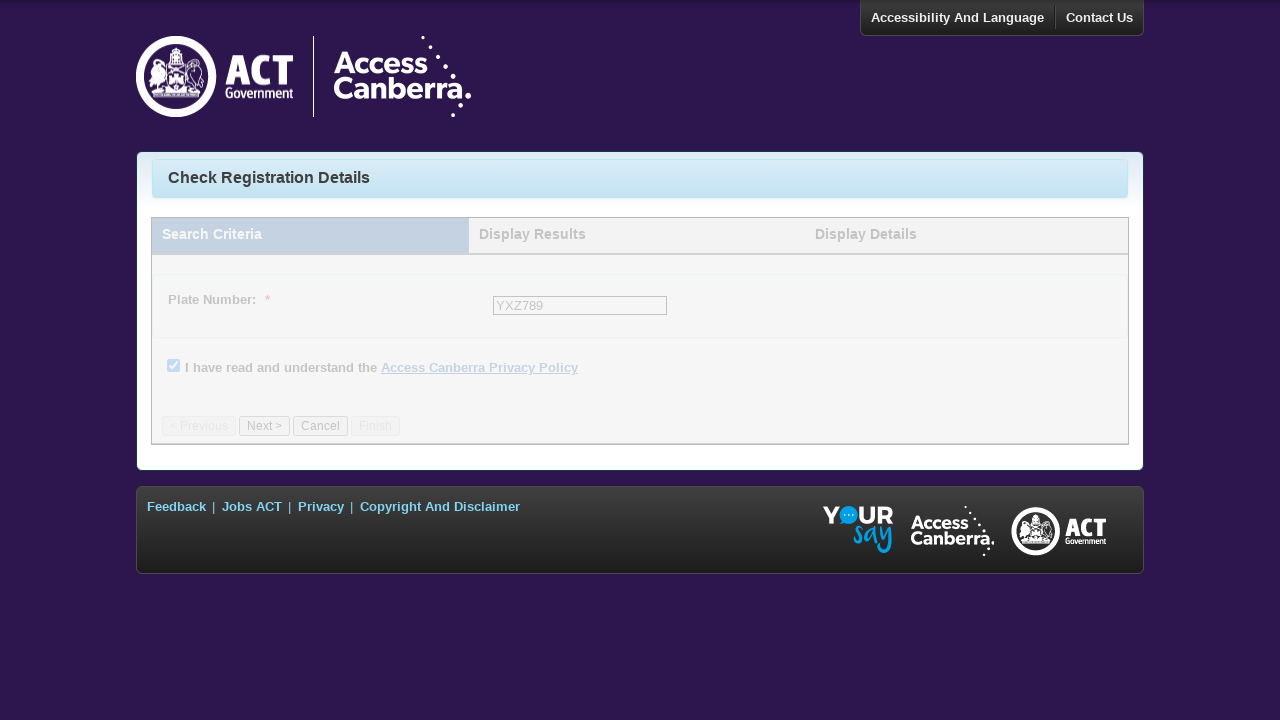

Waited 2 seconds for form submission to process
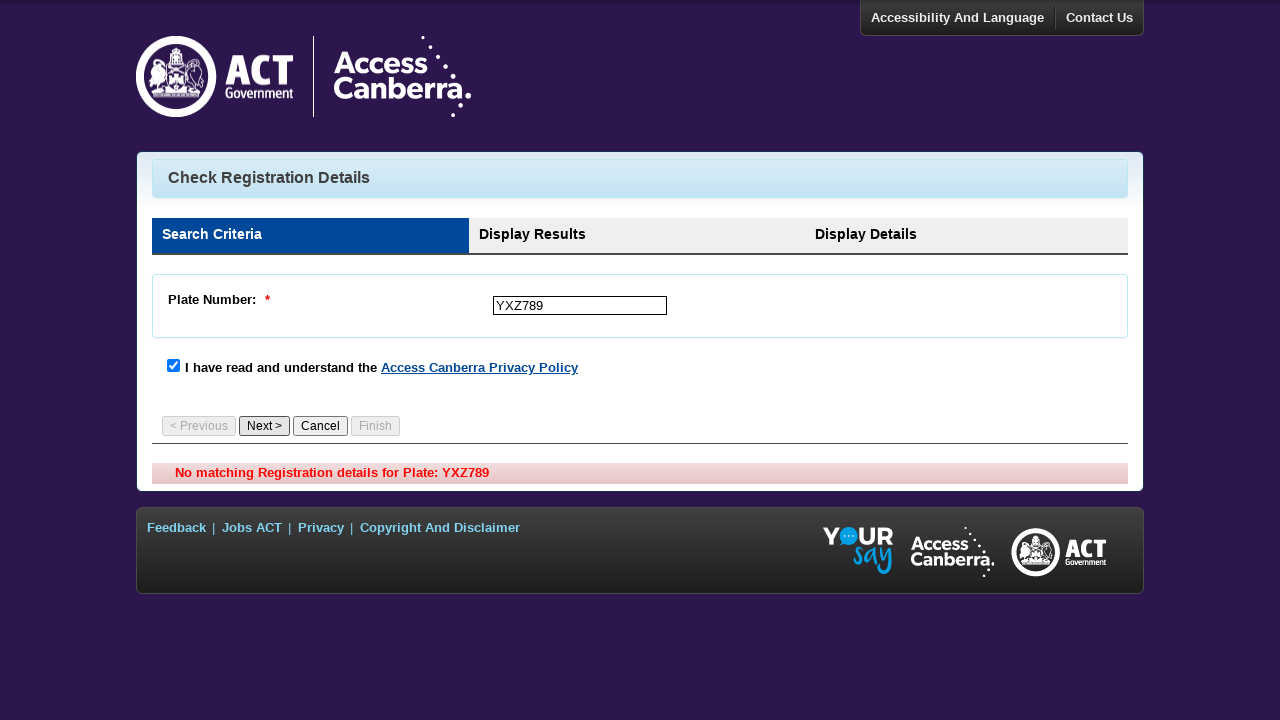

Waited for registration status or error message to appear
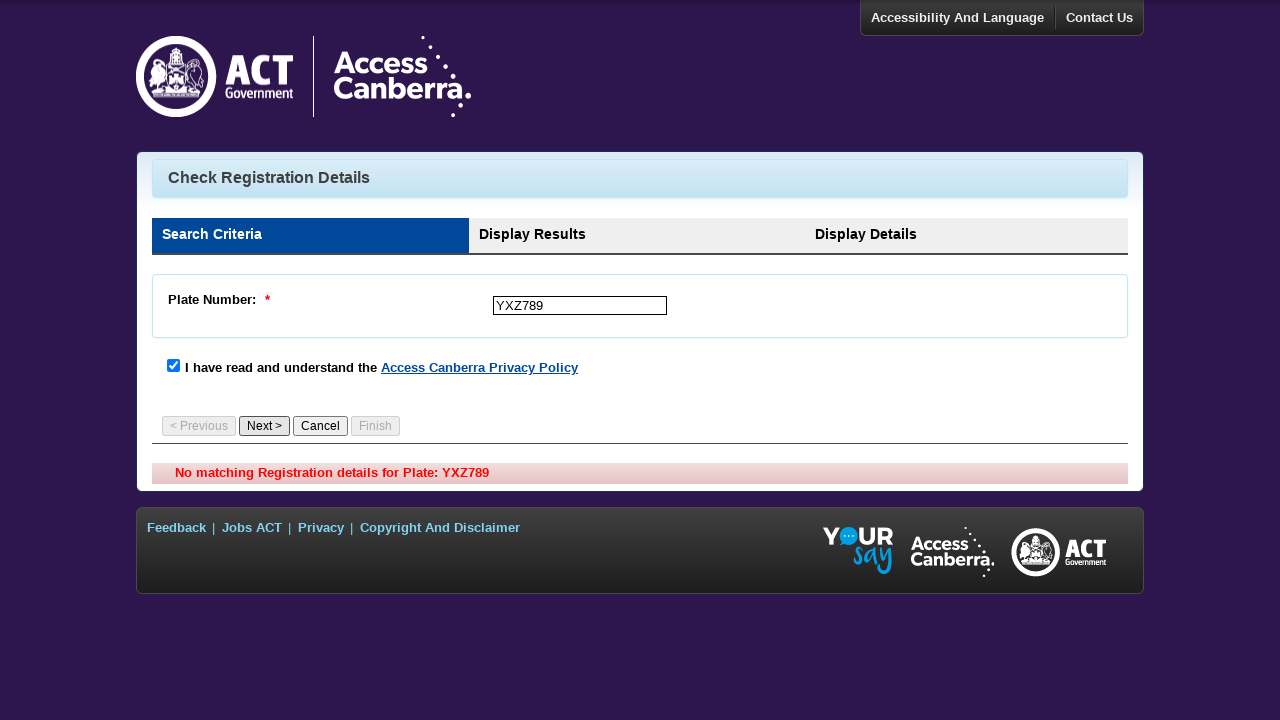

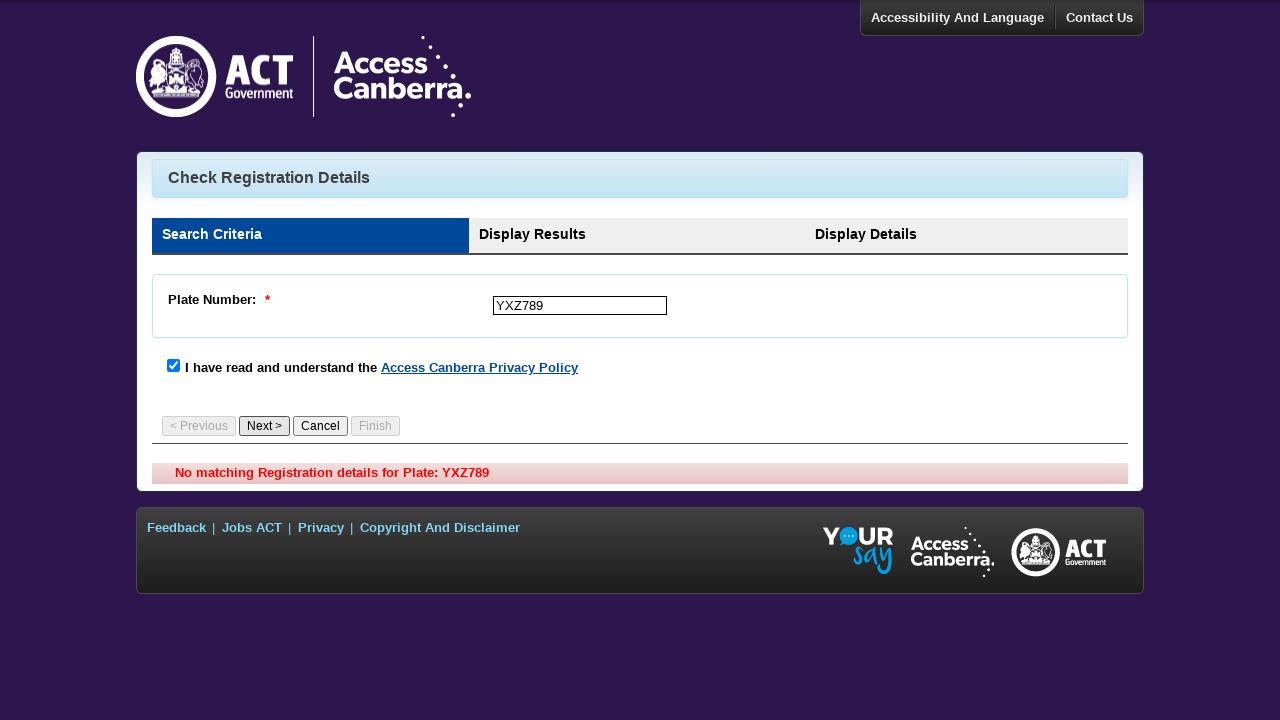